Tests mouse interaction events including single click, double click, and right-click on different buttons

Starting URL: http://sahitest.com/demo/clicks.htm

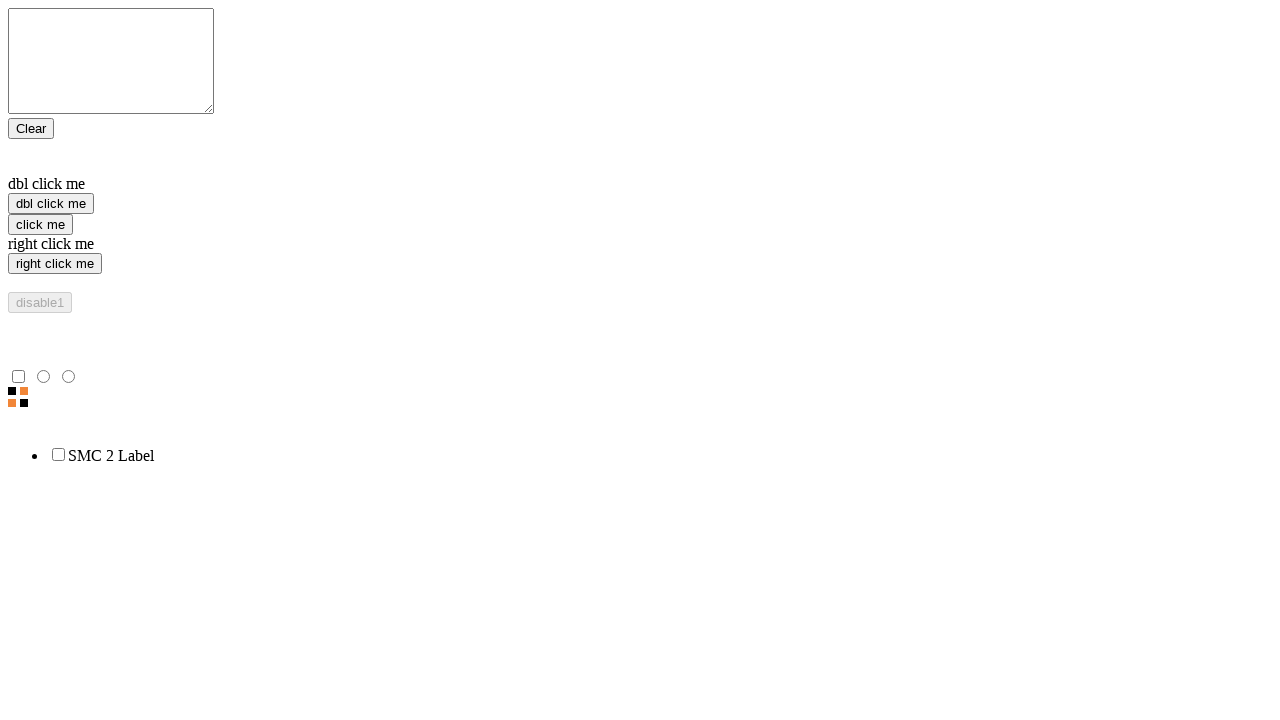

Located 'click me' button element
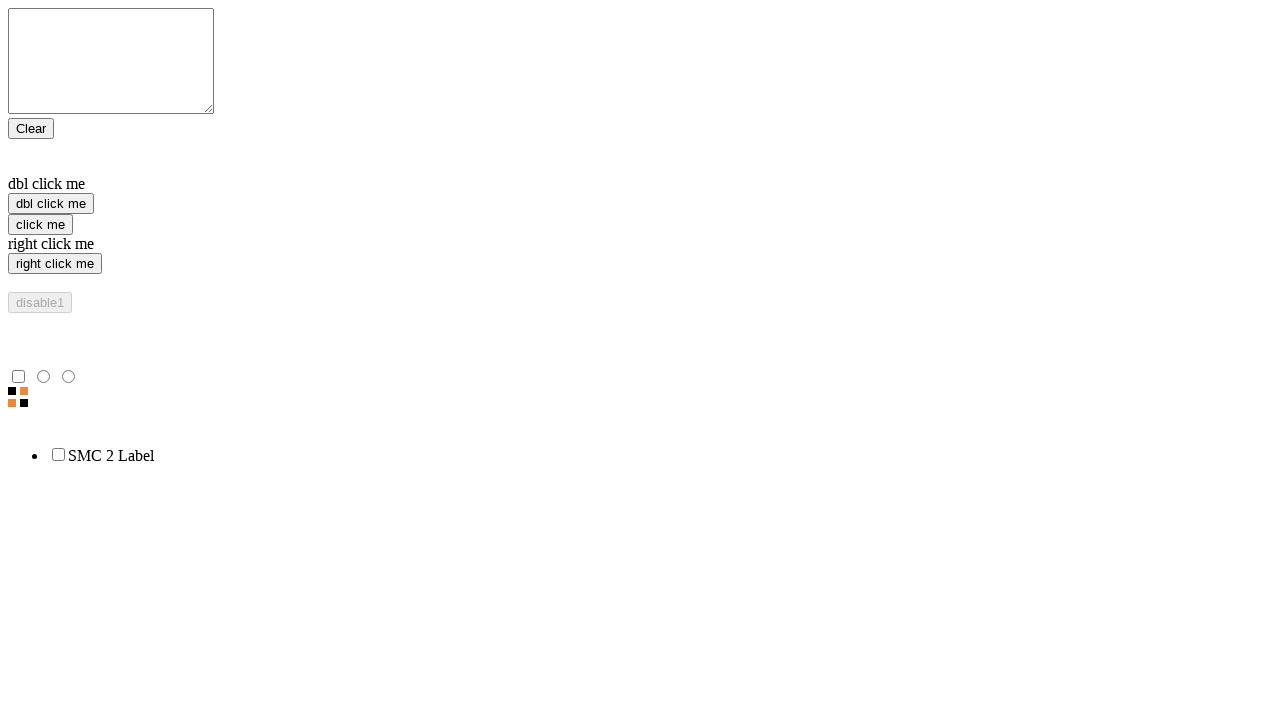

Located 'right click me' button element
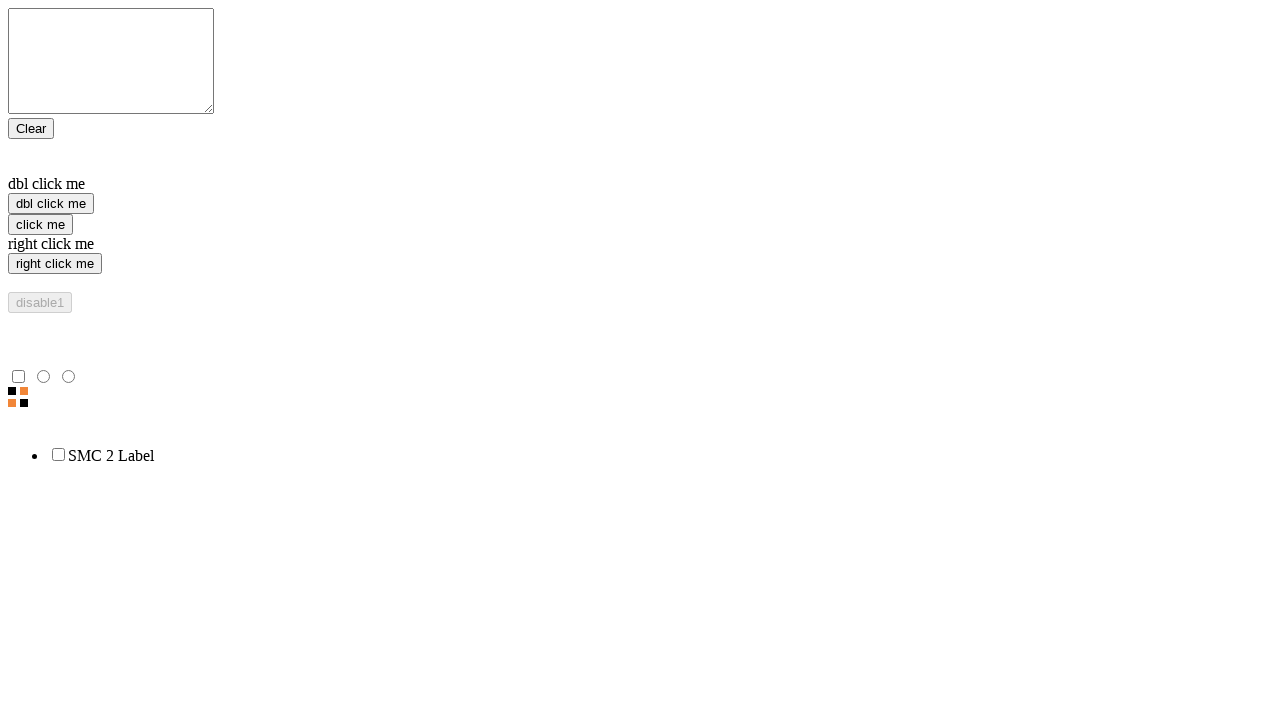

Located 'dbl click me' button element
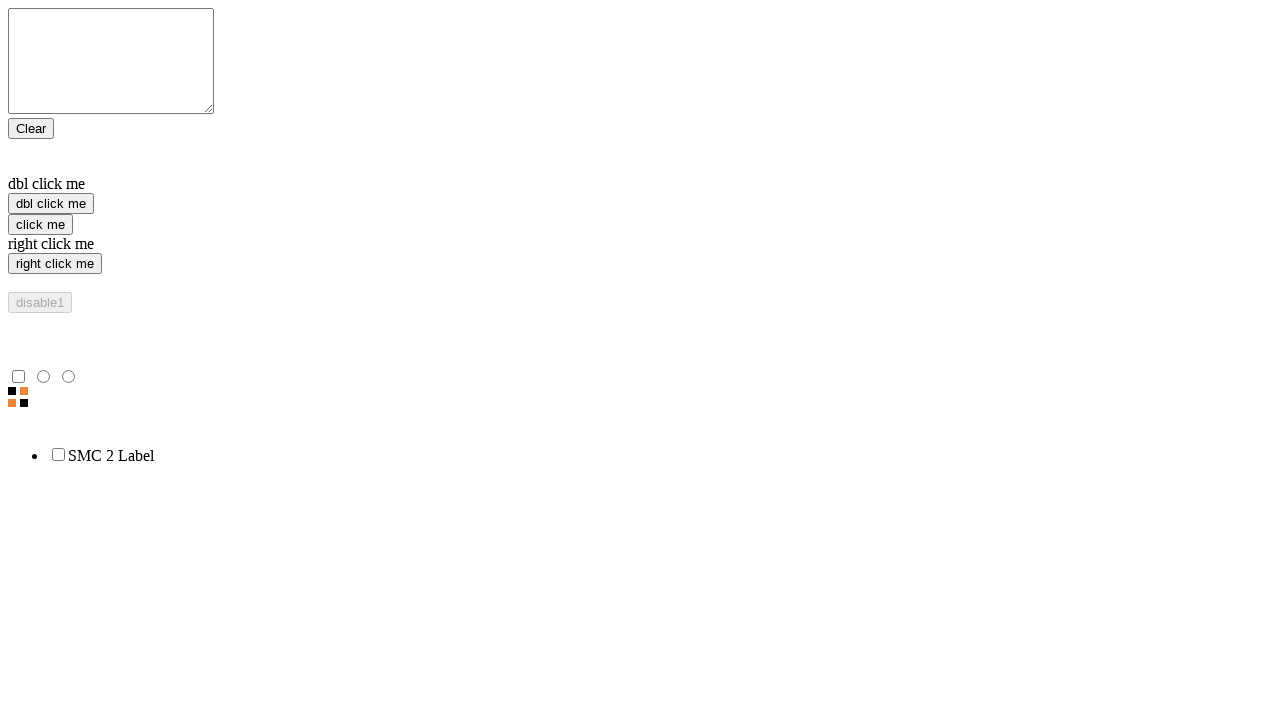

Single clicked 'click me' button at (40, 224) on xpath=//input[@value='click me']
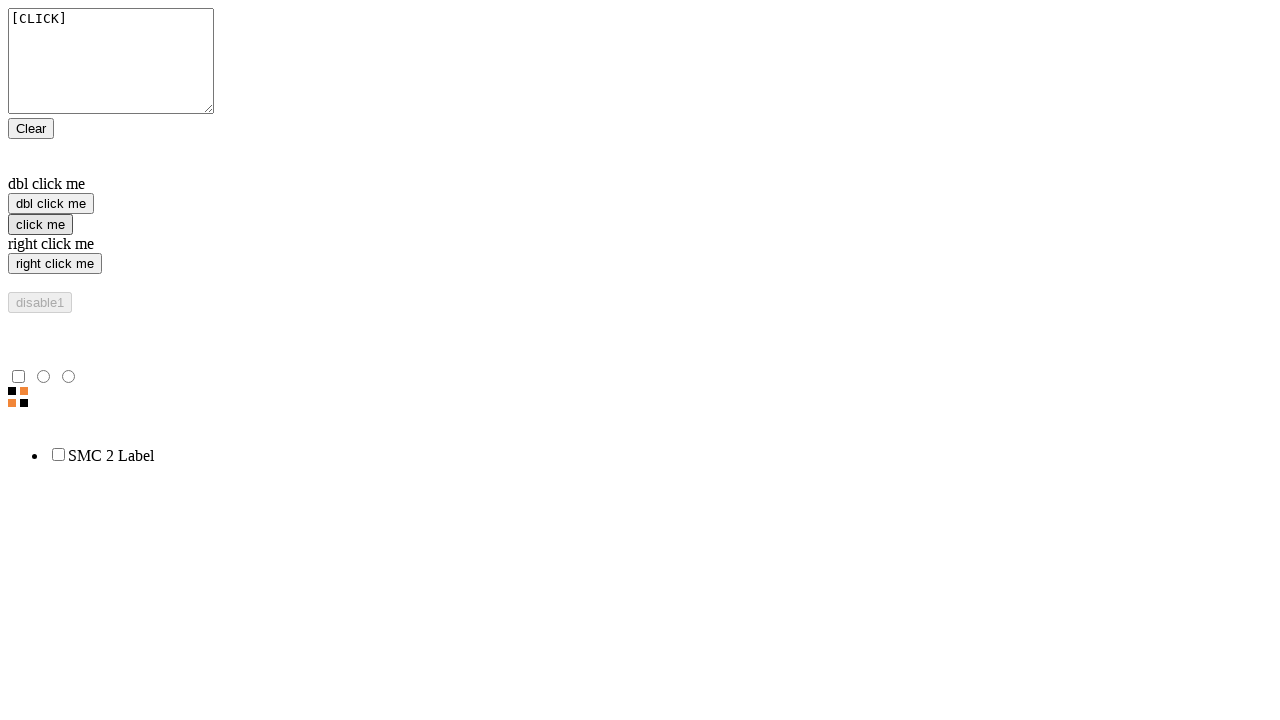

Double clicked 'right click me' button at (55, 264) on xpath=//input[@value='right click me']
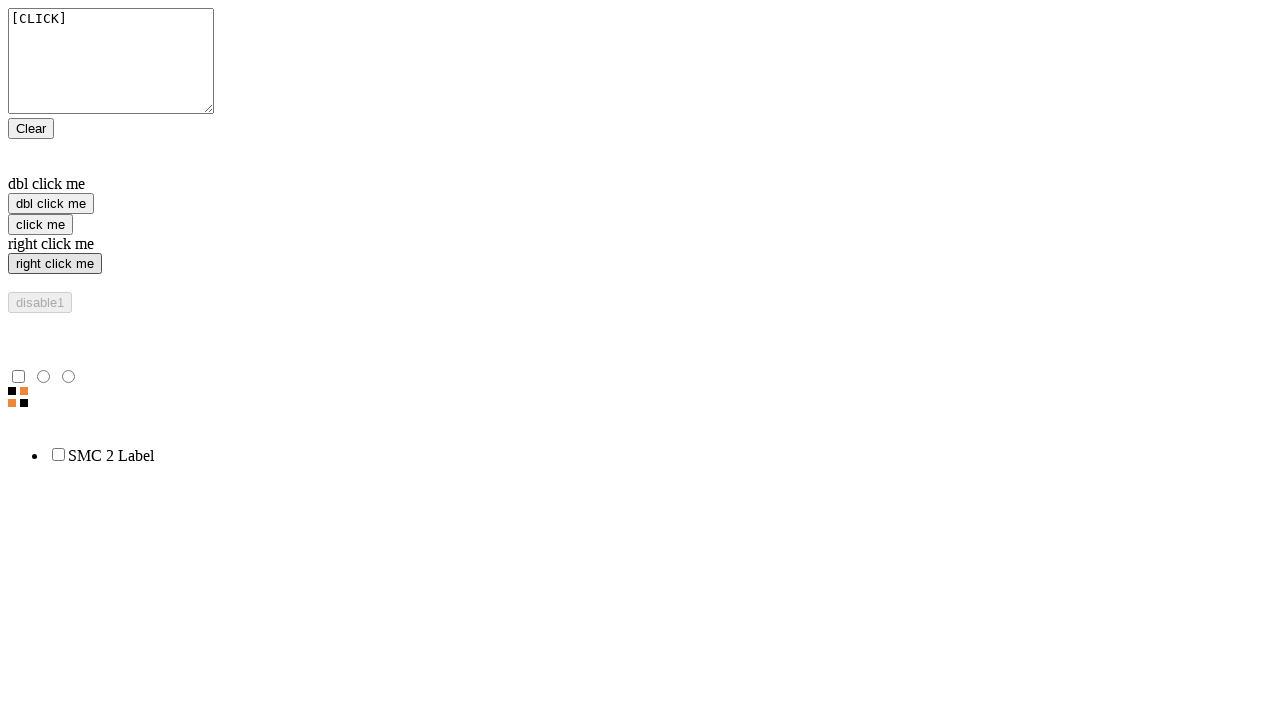

Right clicked 'dbl click me' button at (51, 204) on xpath=//input[@value='dbl click me']
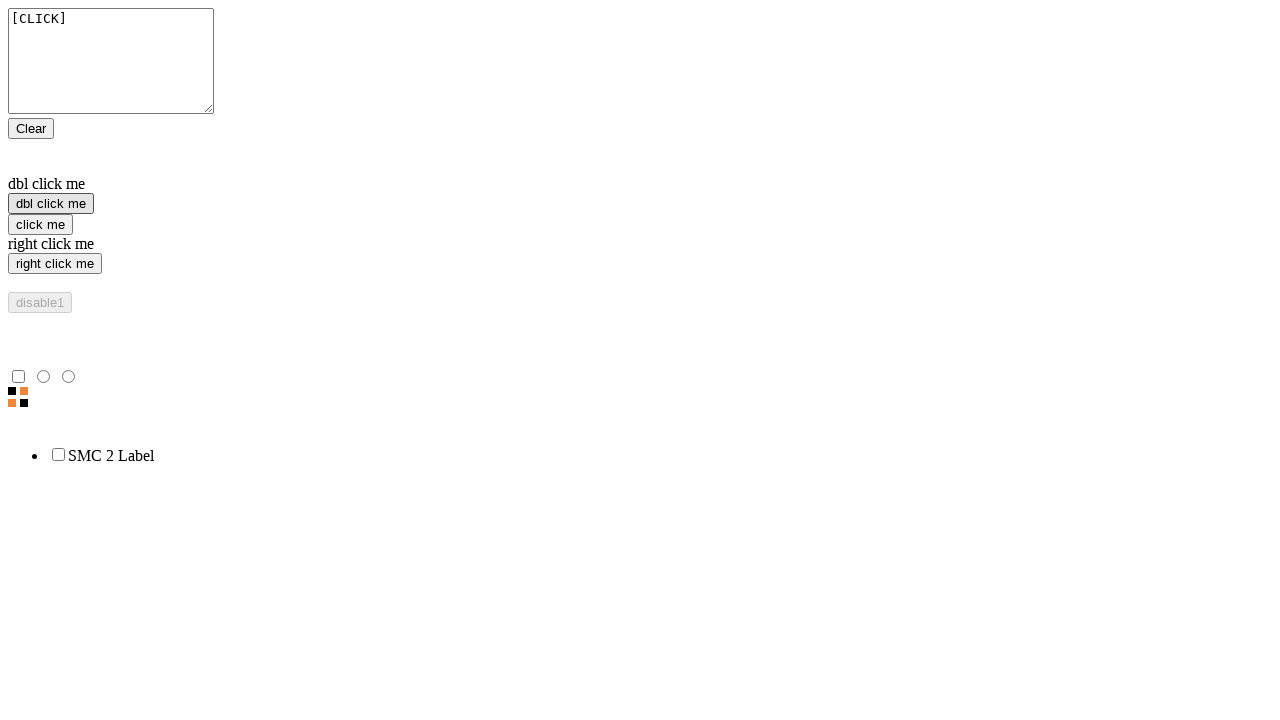

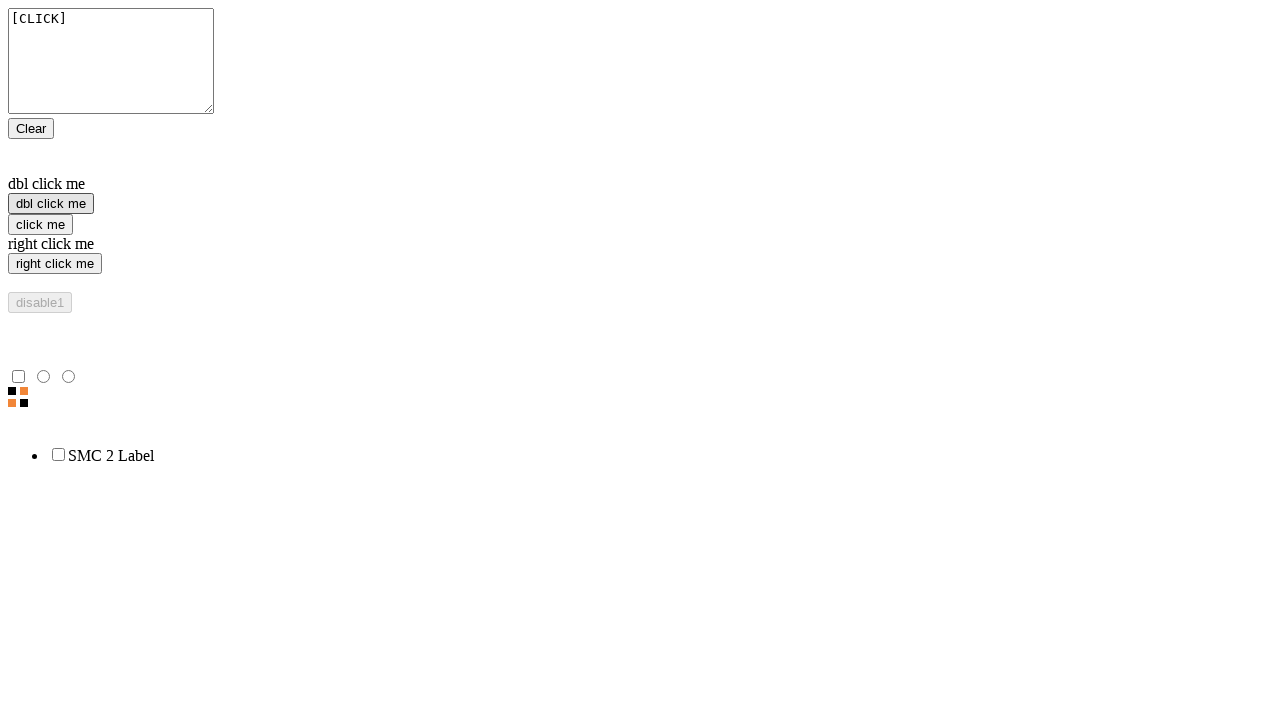